Tests clicking a button with a dynamic ID on the UI Testing Playground website. The button has changing IDs on each page load, demonstrating how to handle dynamic element identification.

Starting URL: http://www.uitestingplayground.com/dynamicid

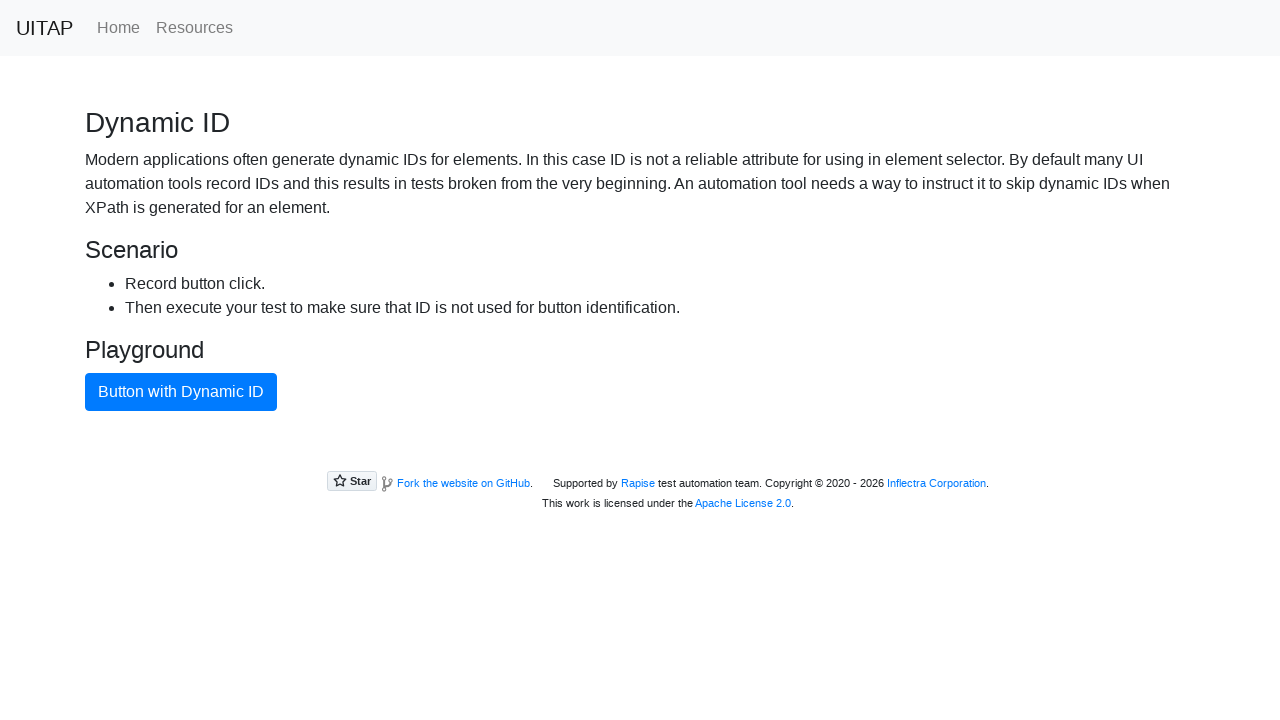

Navigated to UI Testing Playground Dynamic ID page
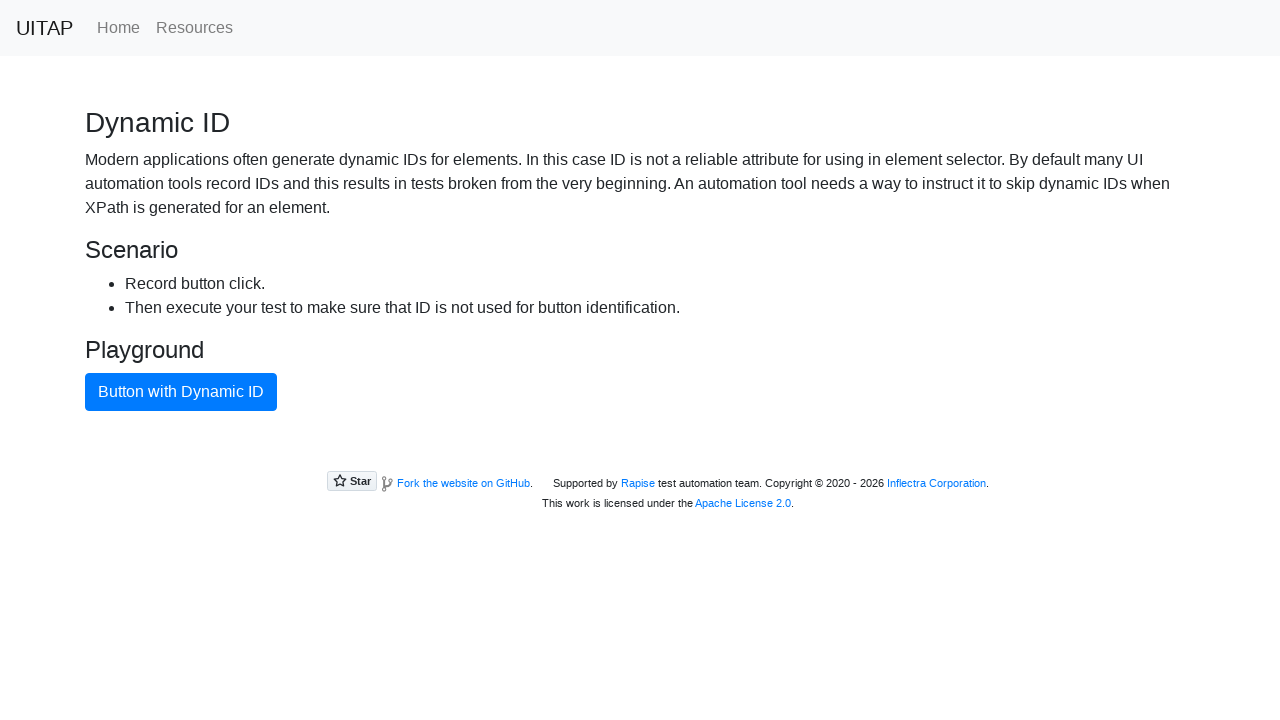

Button with dynamic ID loaded and became visible
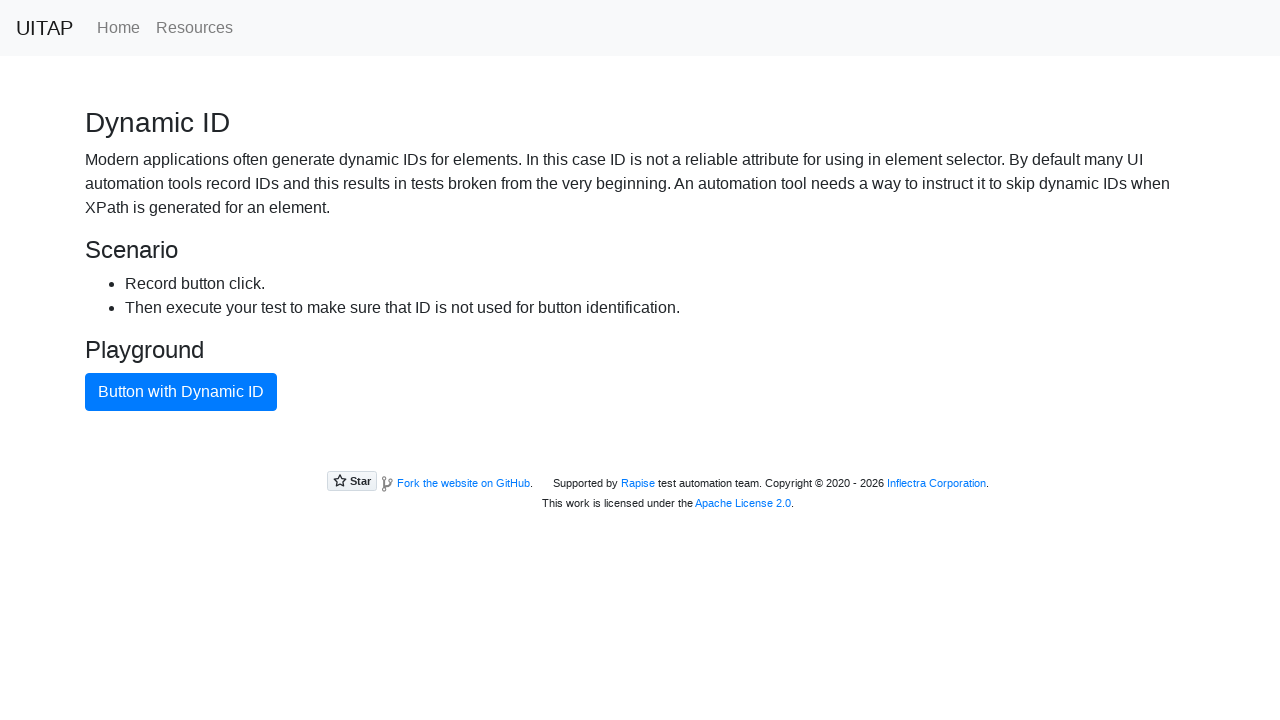

Clicked button with dynamic ID using text selector at (181, 392) on button:has-text('Button with Dynamic ID')
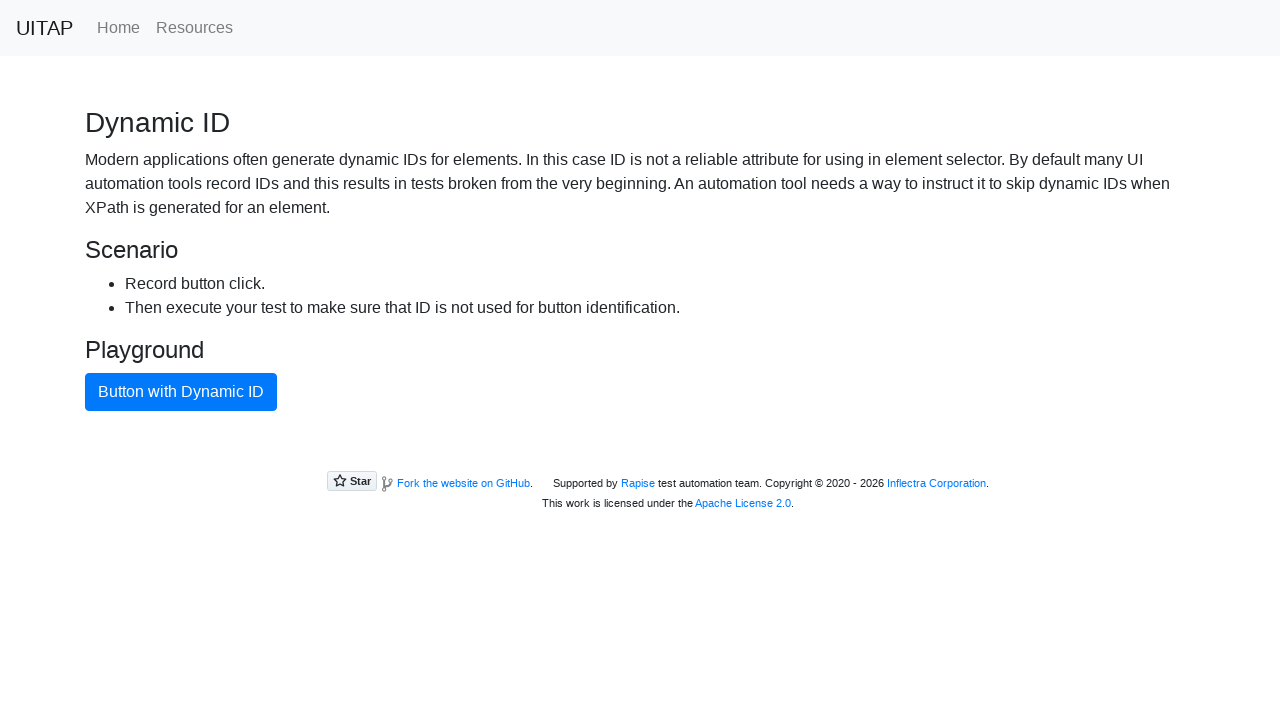

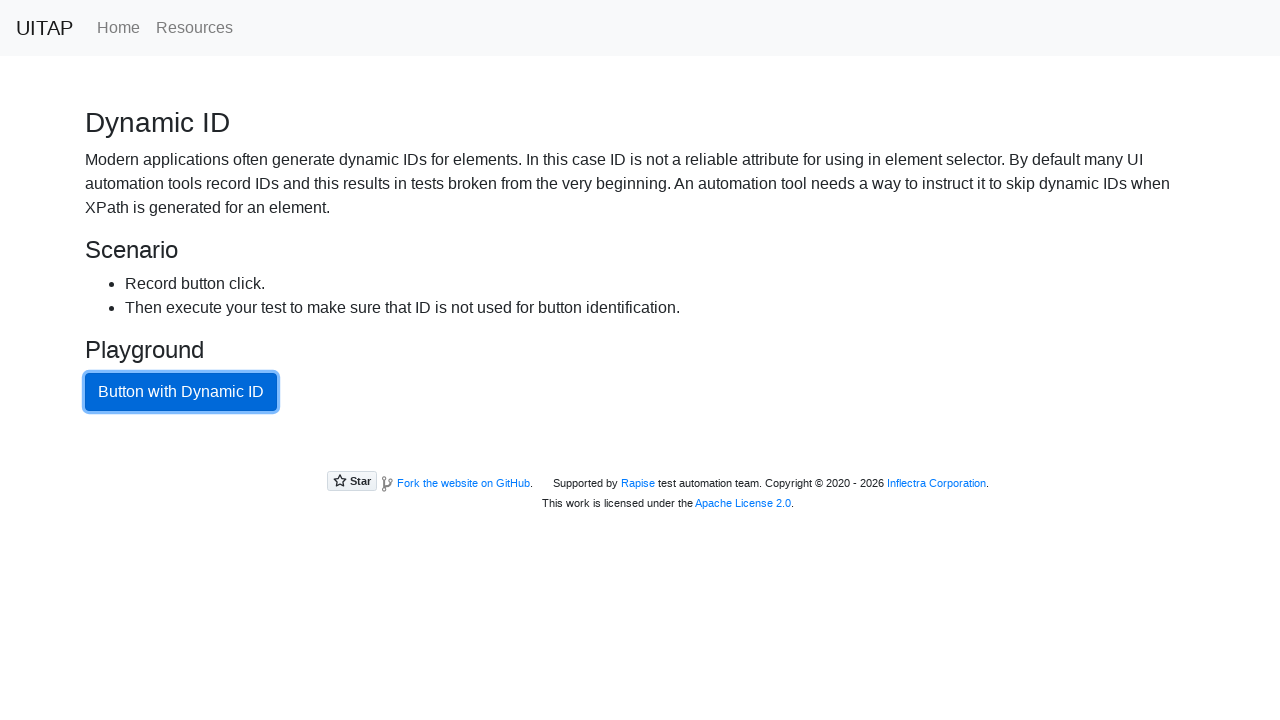